Navigates to AutomationTalks website and verifies the page loads successfully by checking the title

Starting URL: https://www.AutomationTalks.com

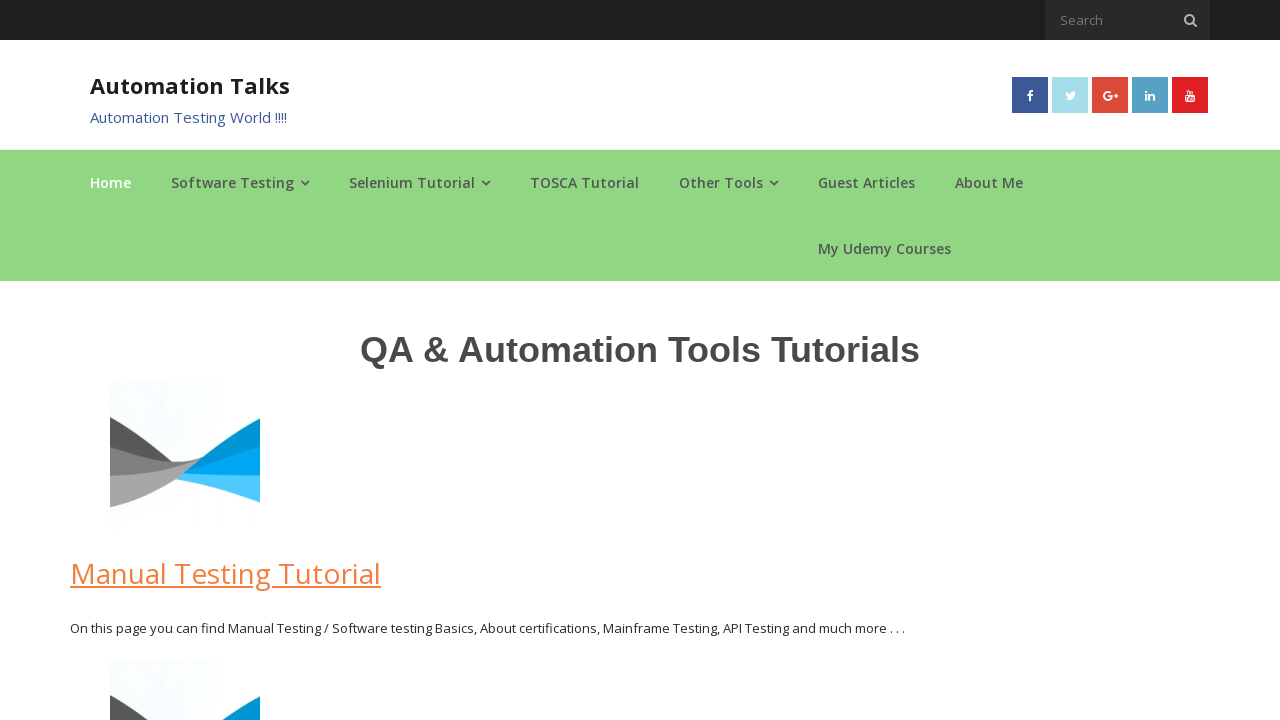

Navigated to https://www.AutomationTalks.com
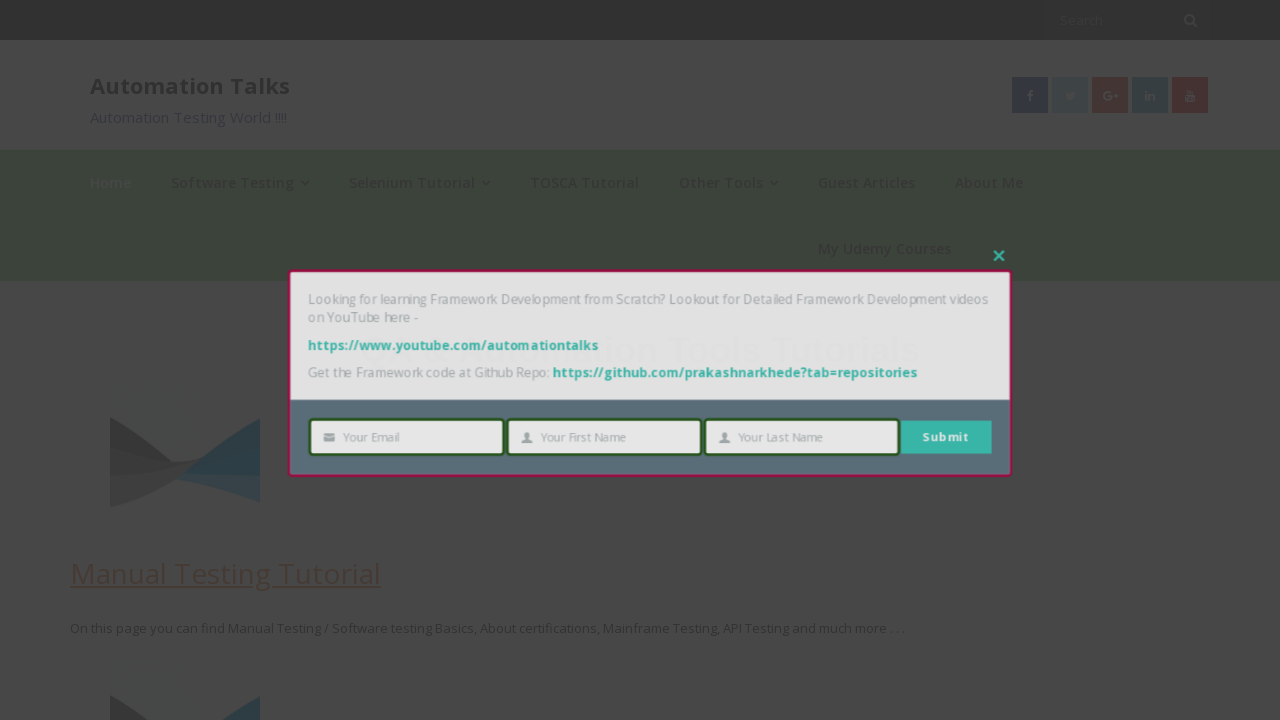

Page DOM content loaded successfully
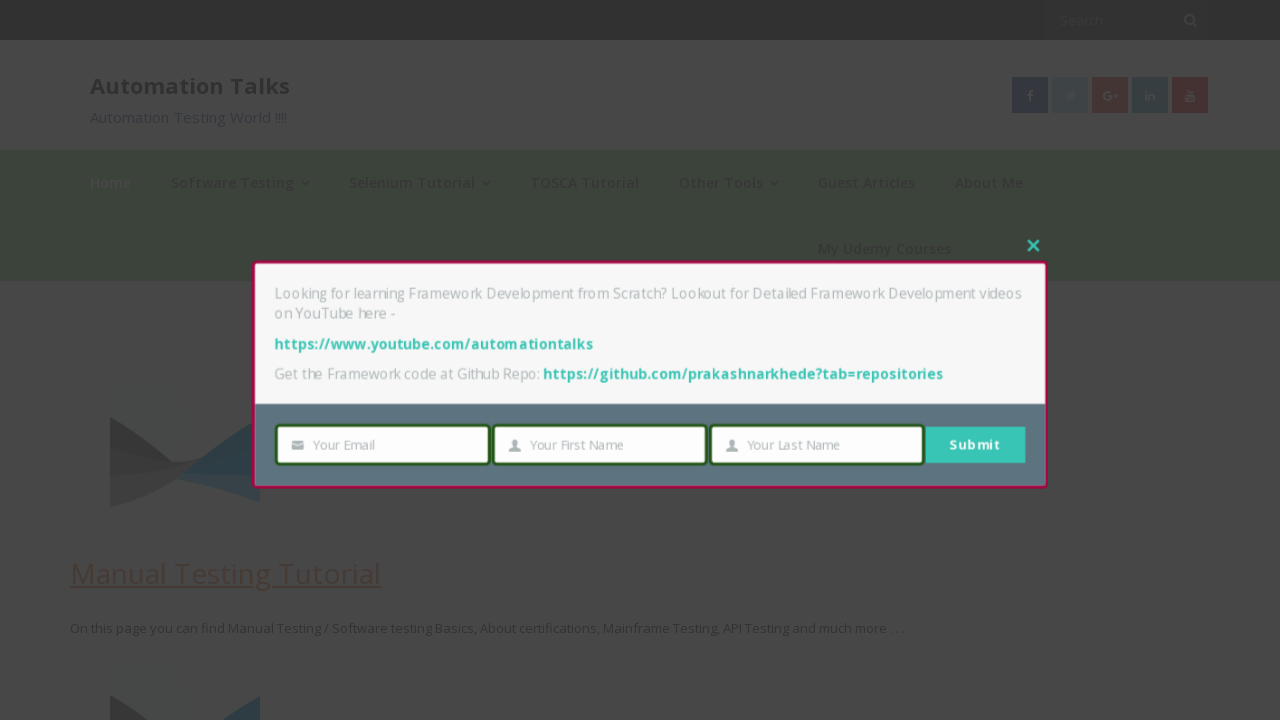

Retrieved page title: 'AutomationTalks - Learn Automation Testing'
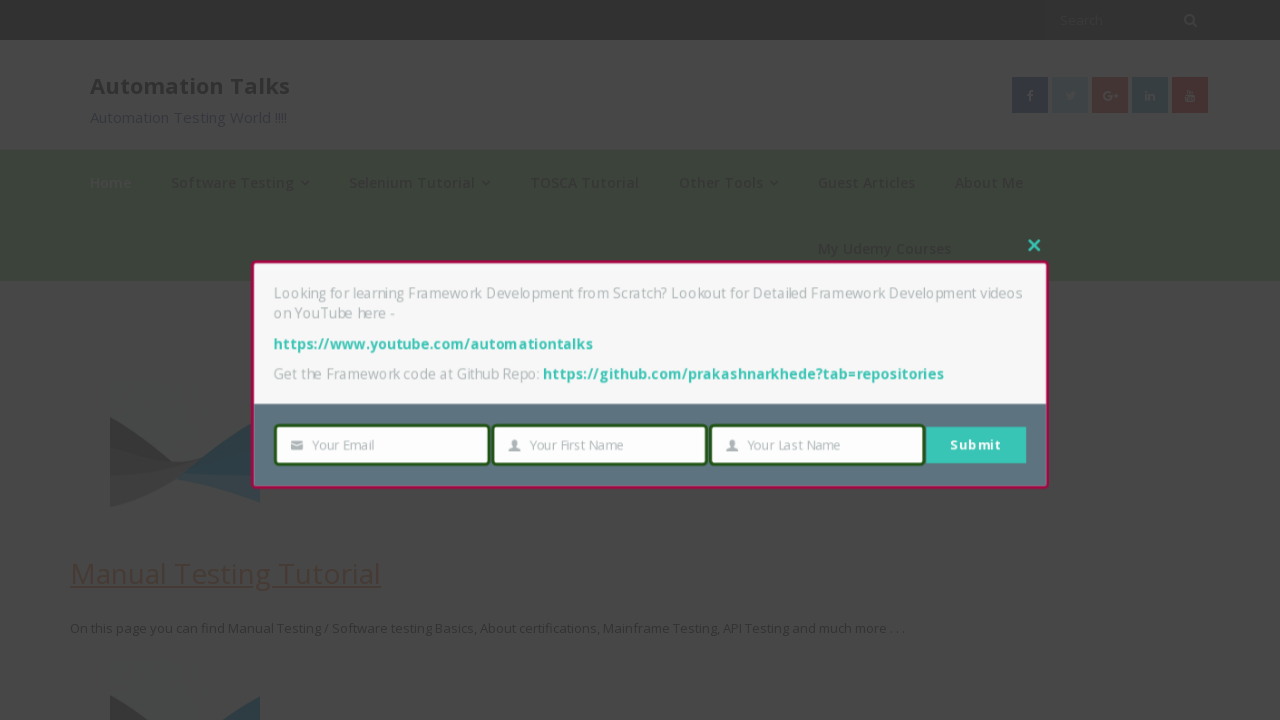

Page title verified and logged
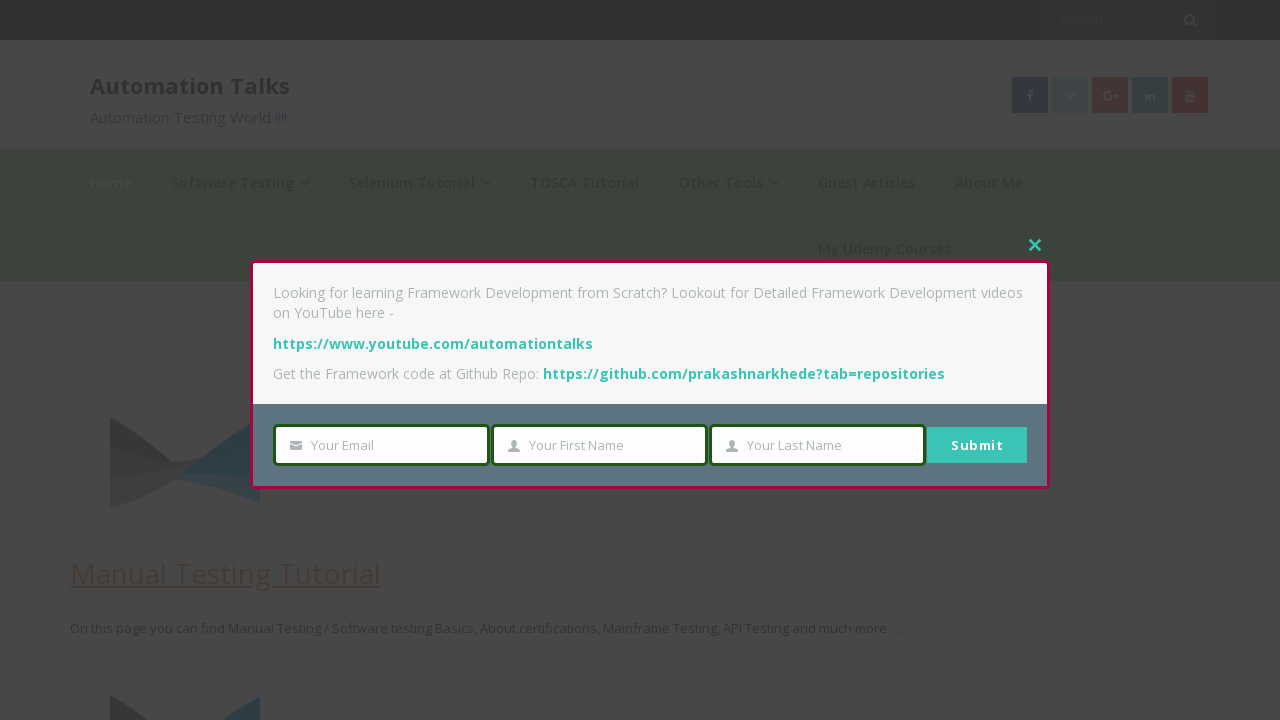

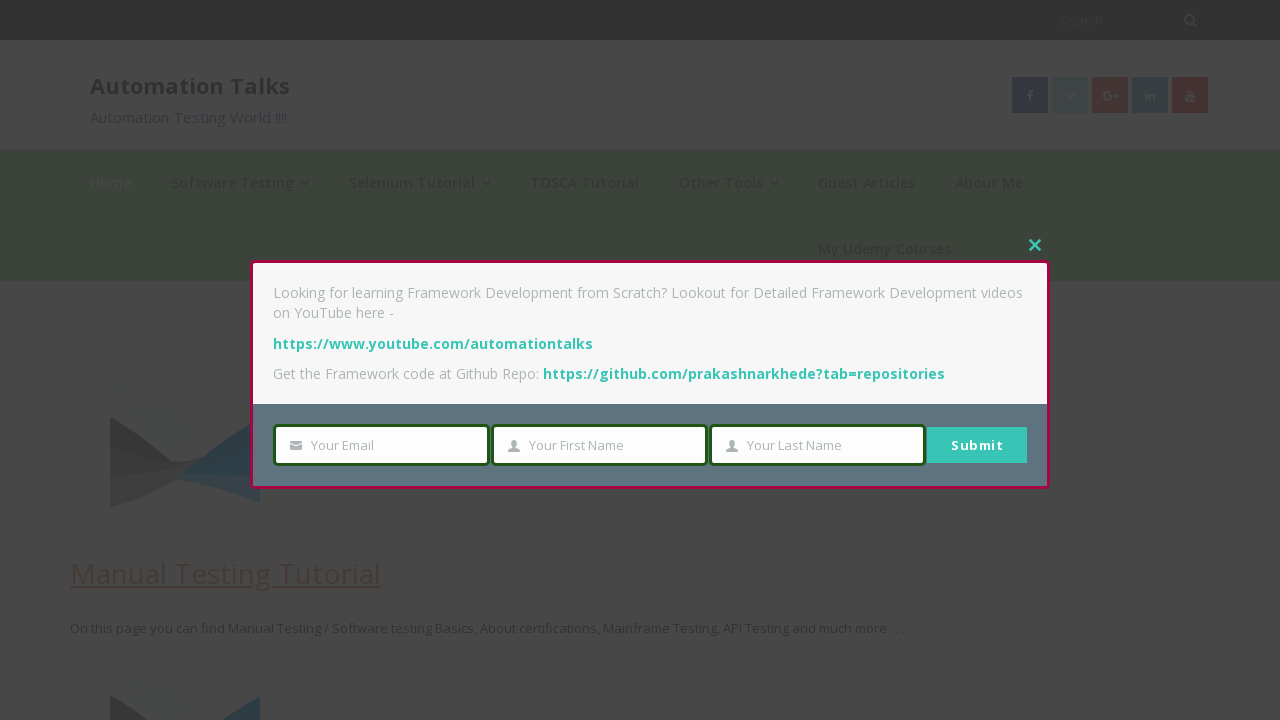